Tests clicking on the Table Pagination link and waiting for the maxRows element before clicking it

Starting URL: https://www.lambdatest.com/selenium-playground/

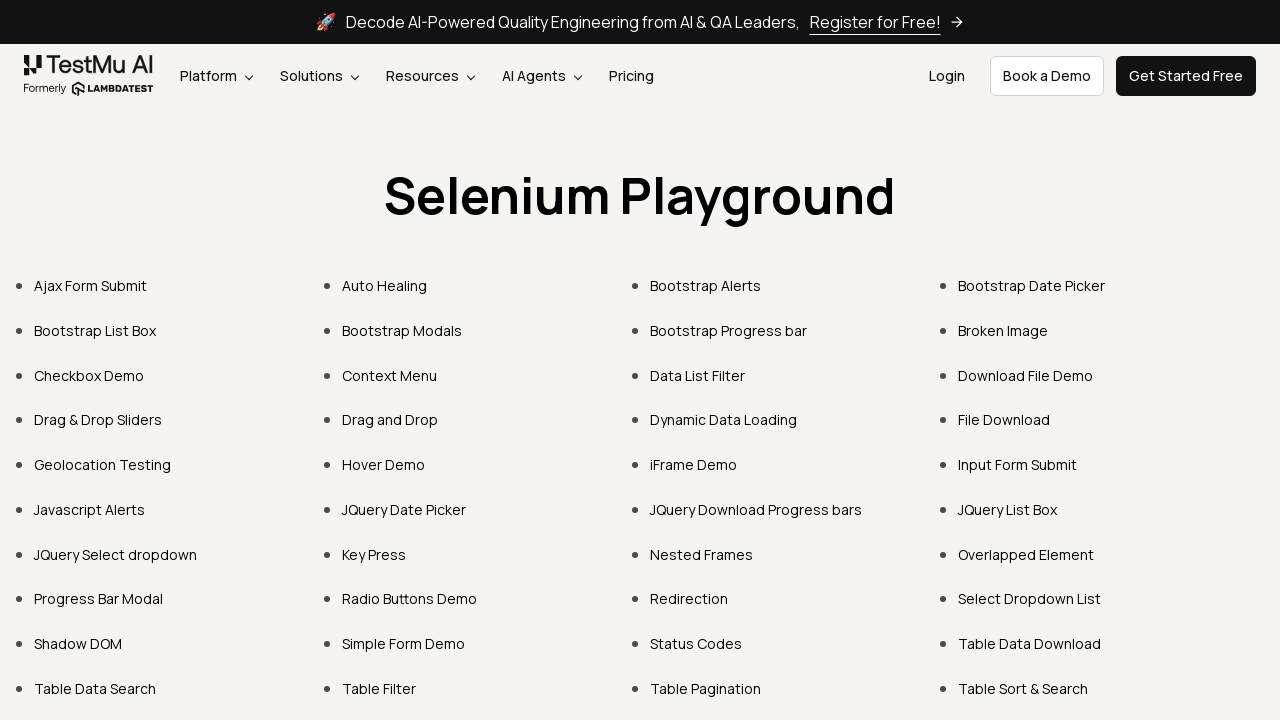

Navigated to LambdaTest Selenium Playground
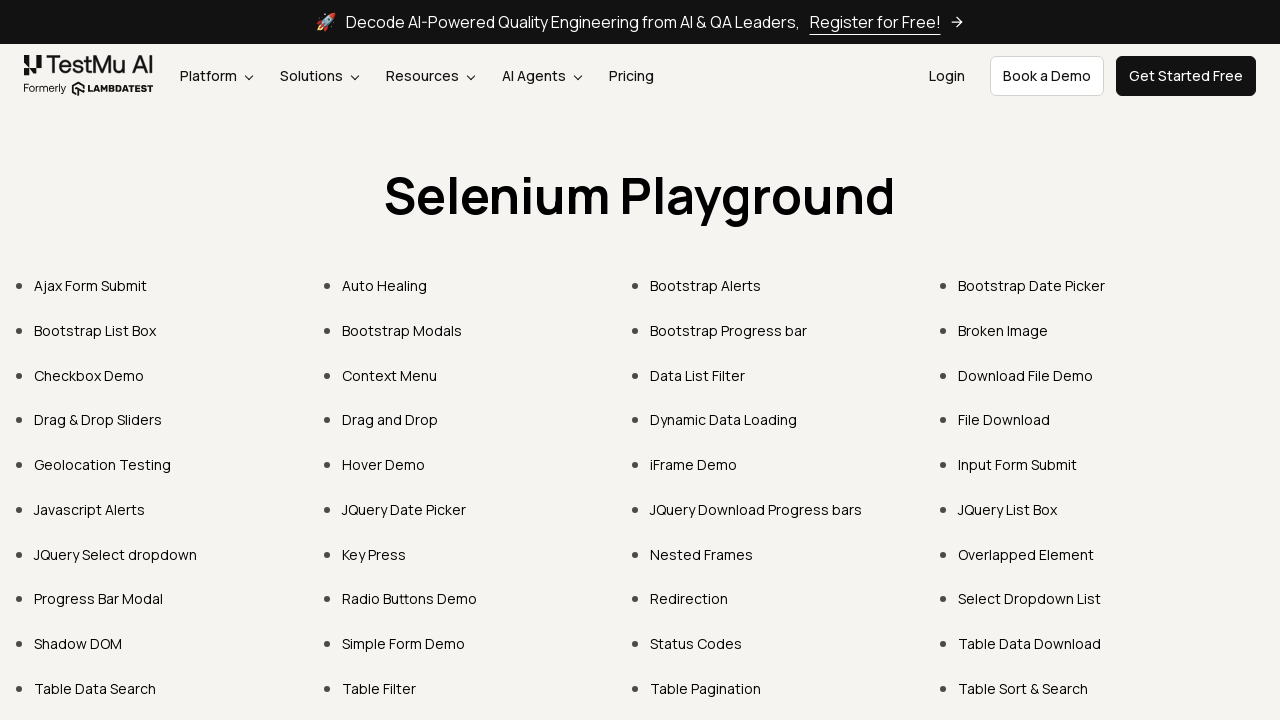

Clicked on Table Pagination link at (706, 688) on xpath=//*[contains(text(),'Table Pagination')]
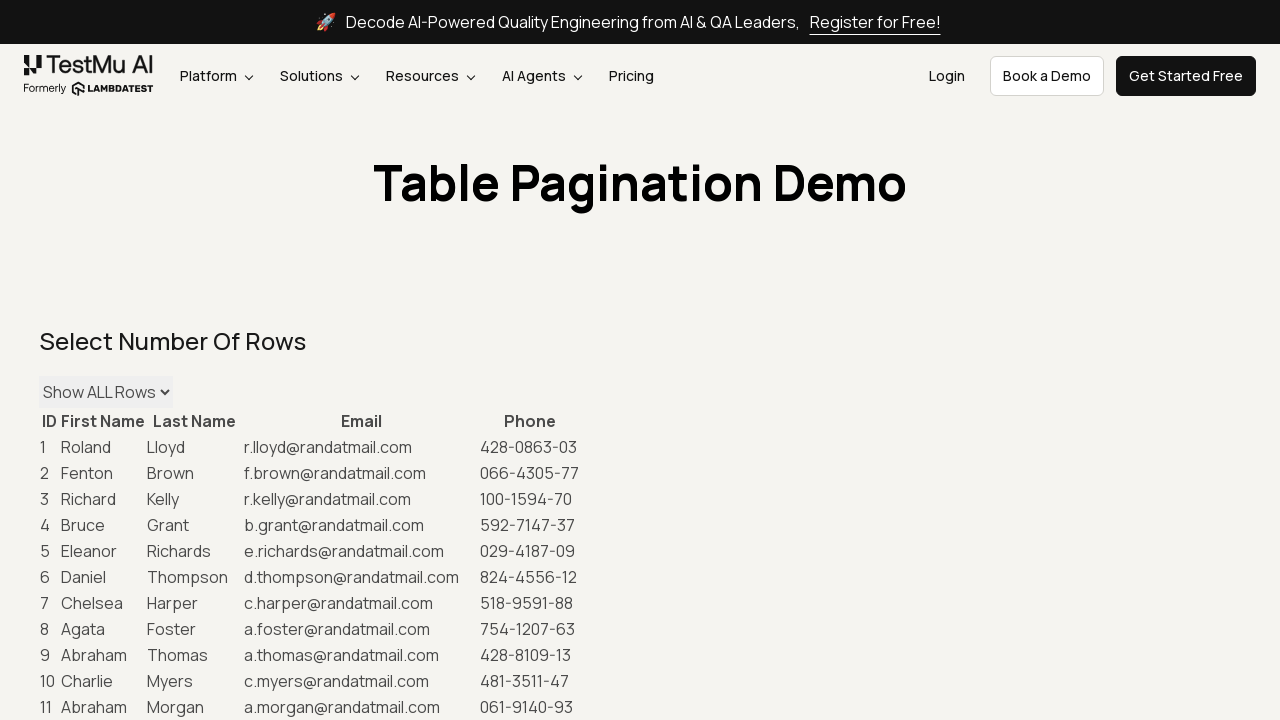

Waited for maxRows element to be present
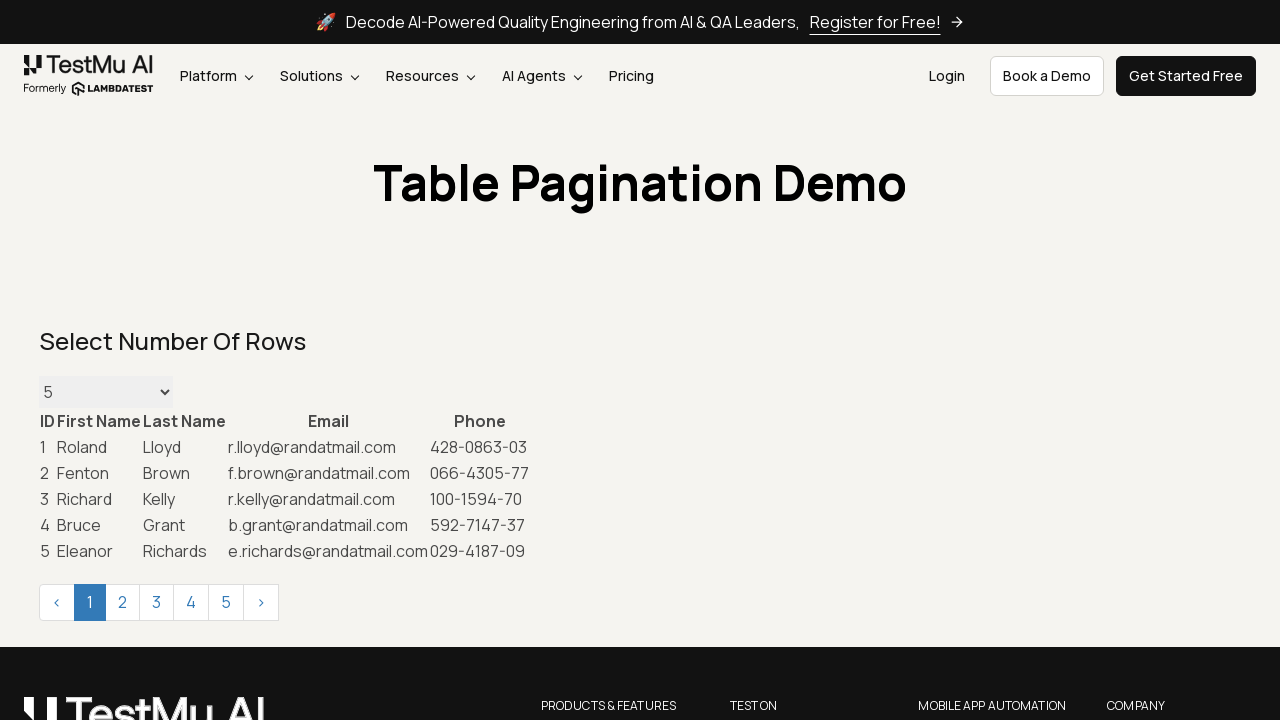

Clicked on maxRows dropdown element at (106, 392) on #maxRows
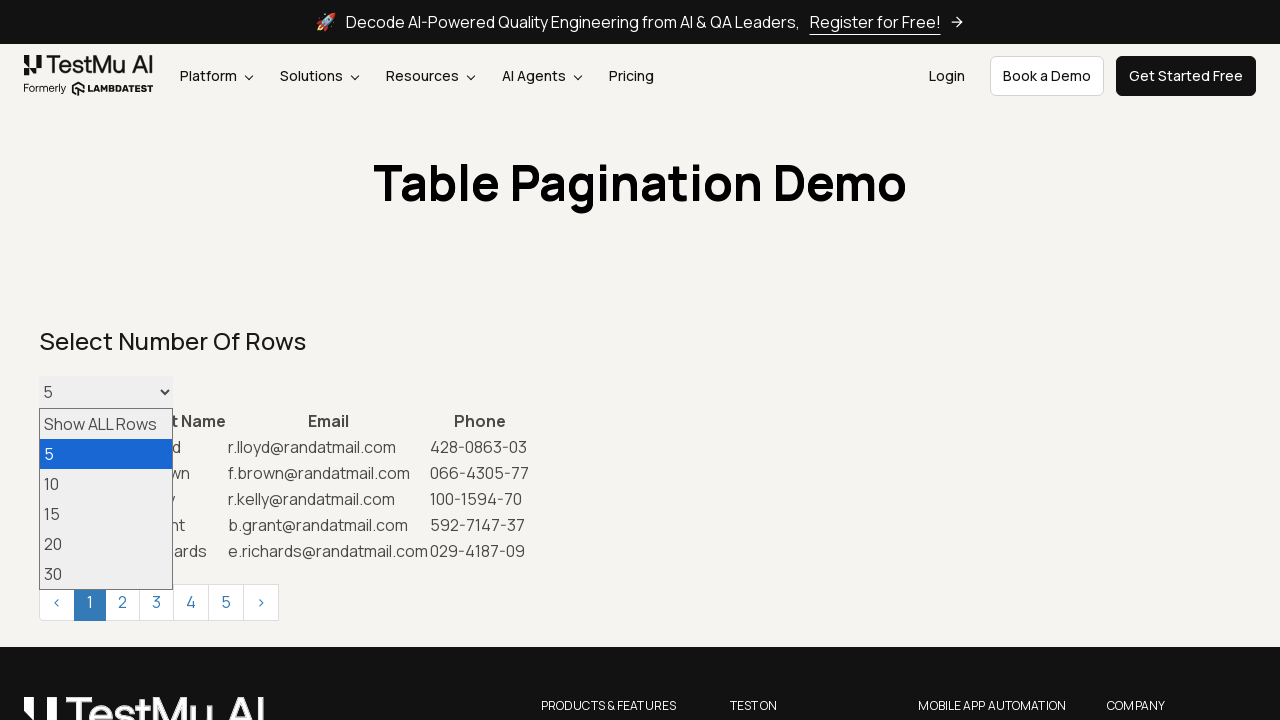

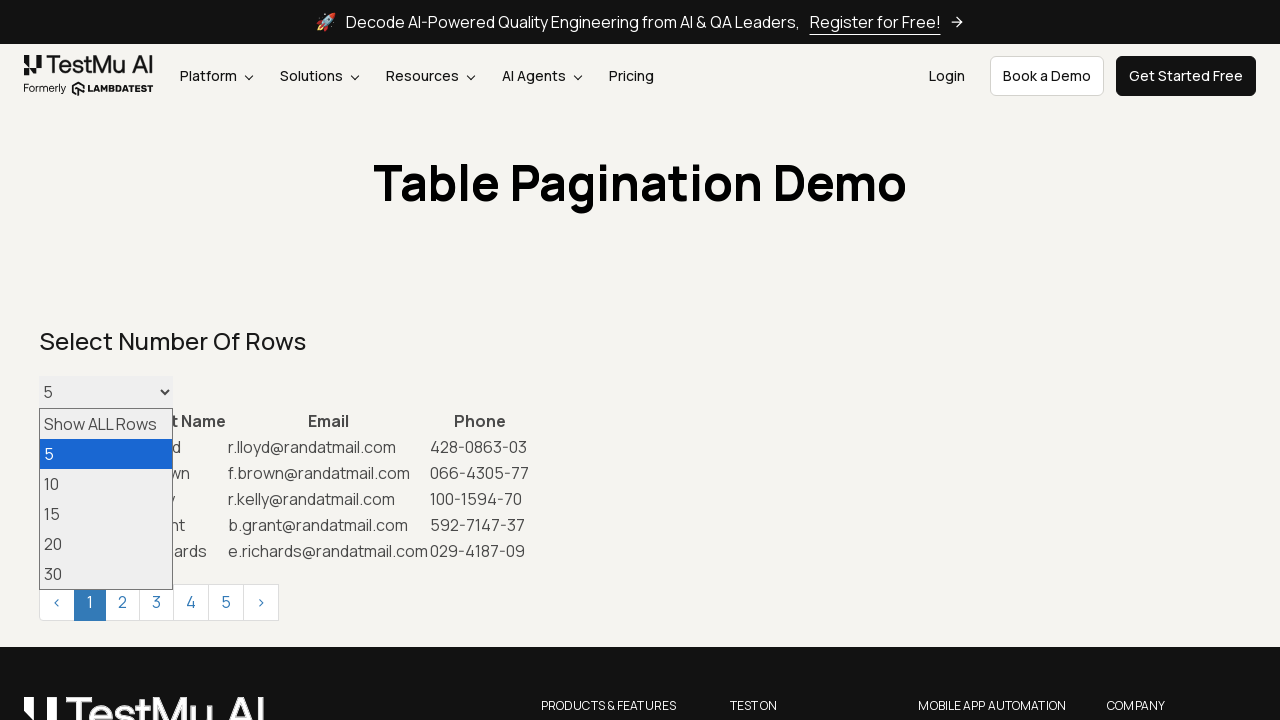